Tests that todo data persists after page reload

Starting URL: https://demo.playwright.dev/todomvc

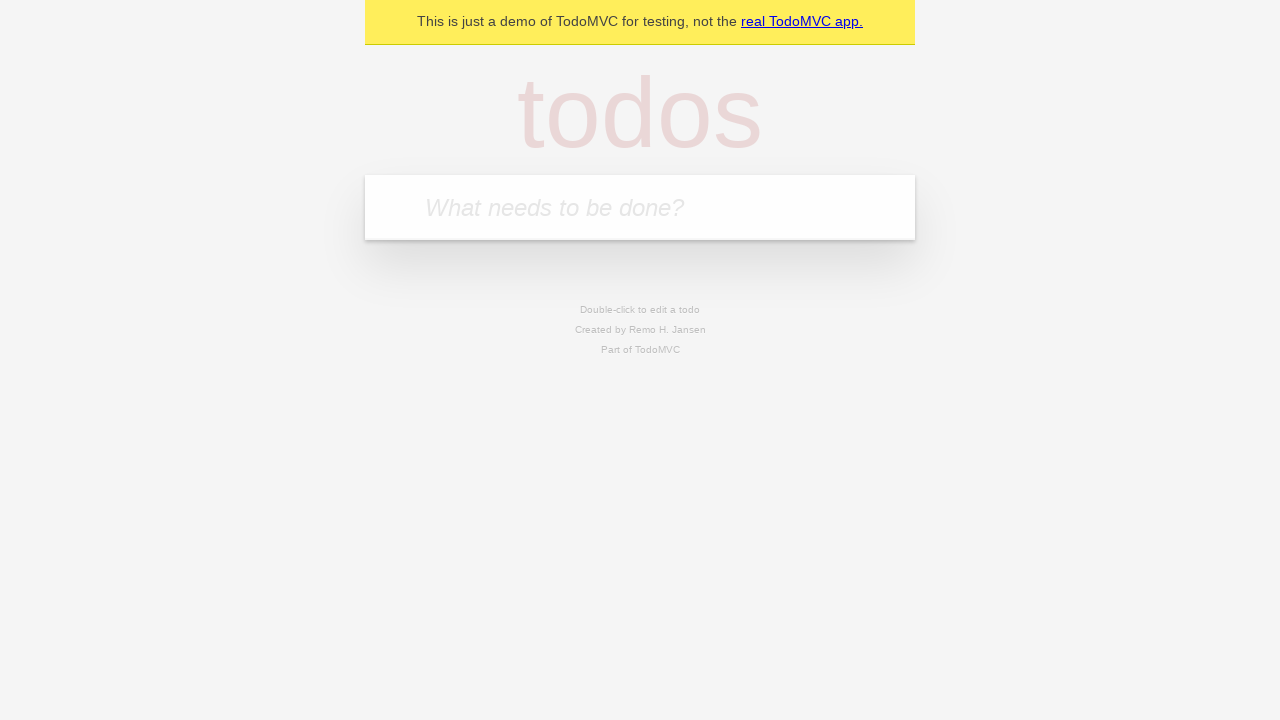

Filled new todo input with 'buy some cheese' on .new-todo
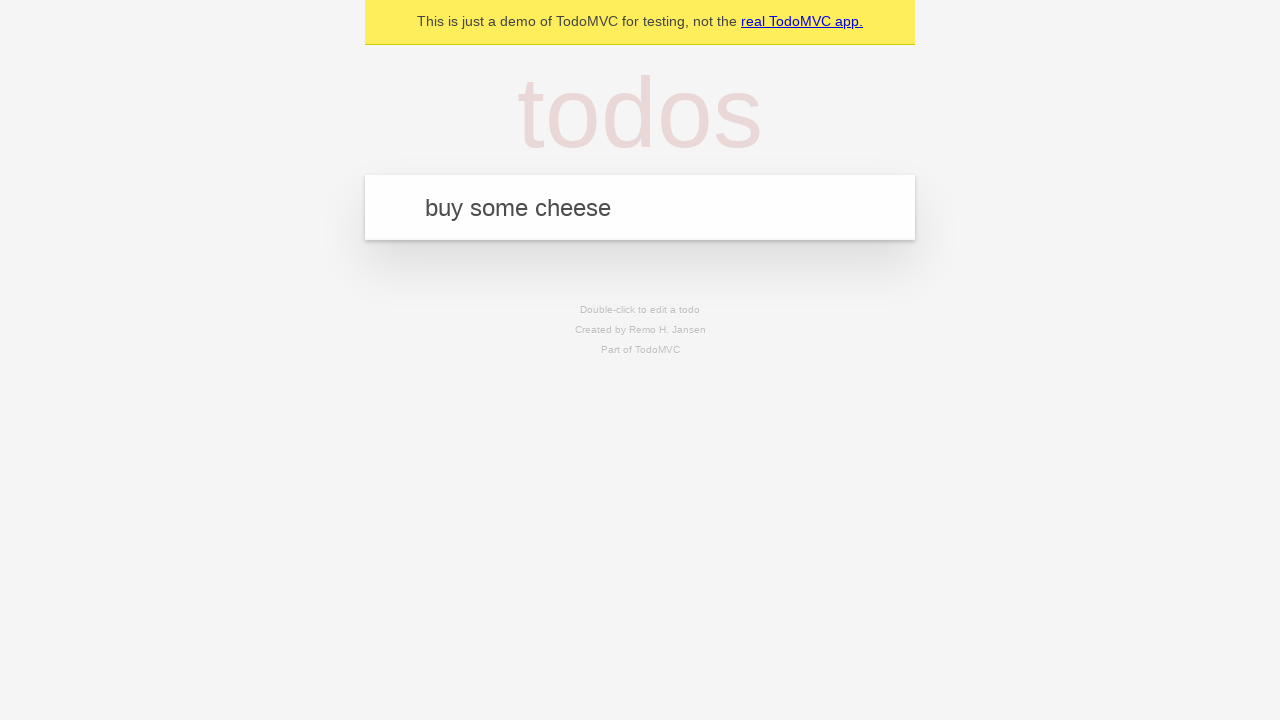

Pressed Enter to create first todo item on .new-todo
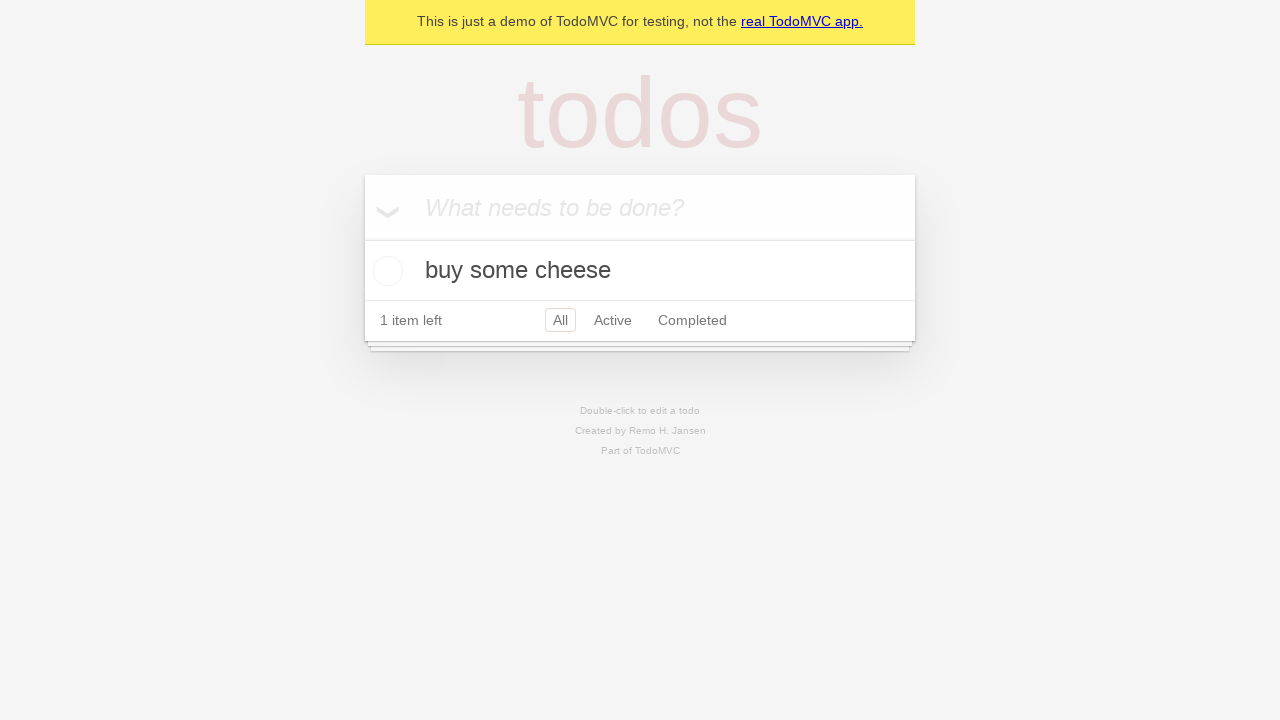

Filled new todo input with 'feed the cat' on .new-todo
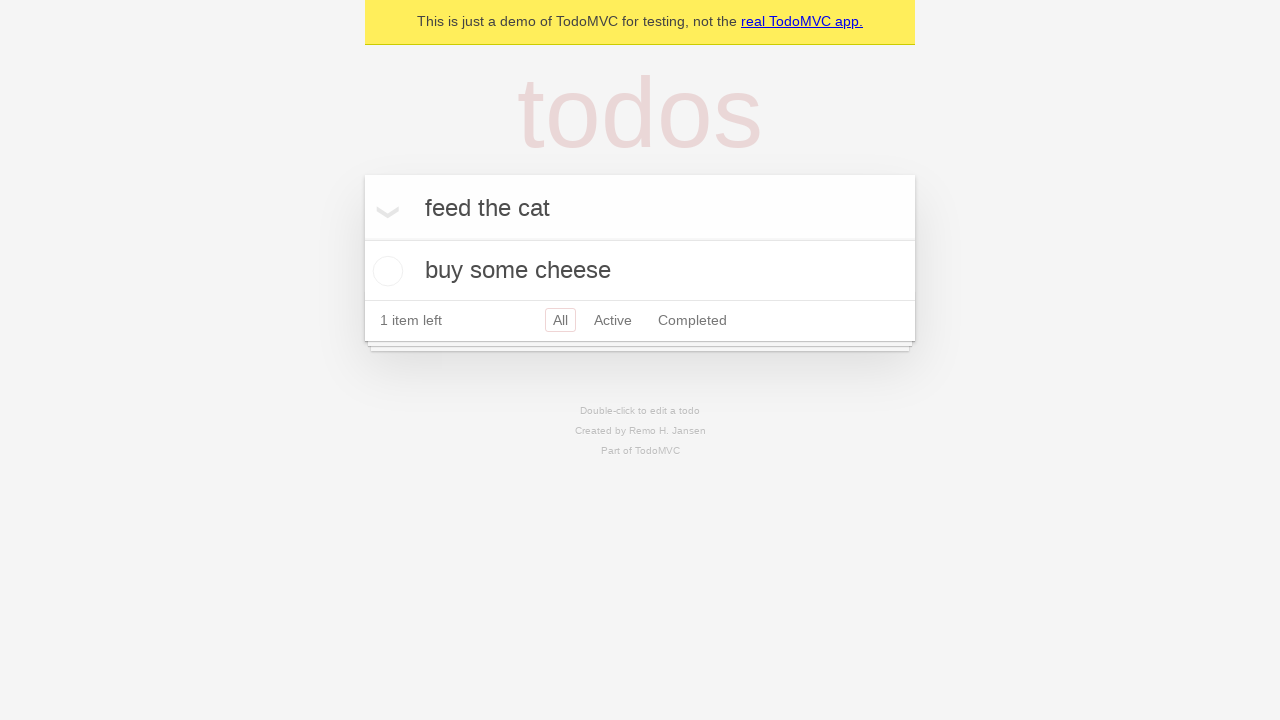

Pressed Enter to create second todo item on .new-todo
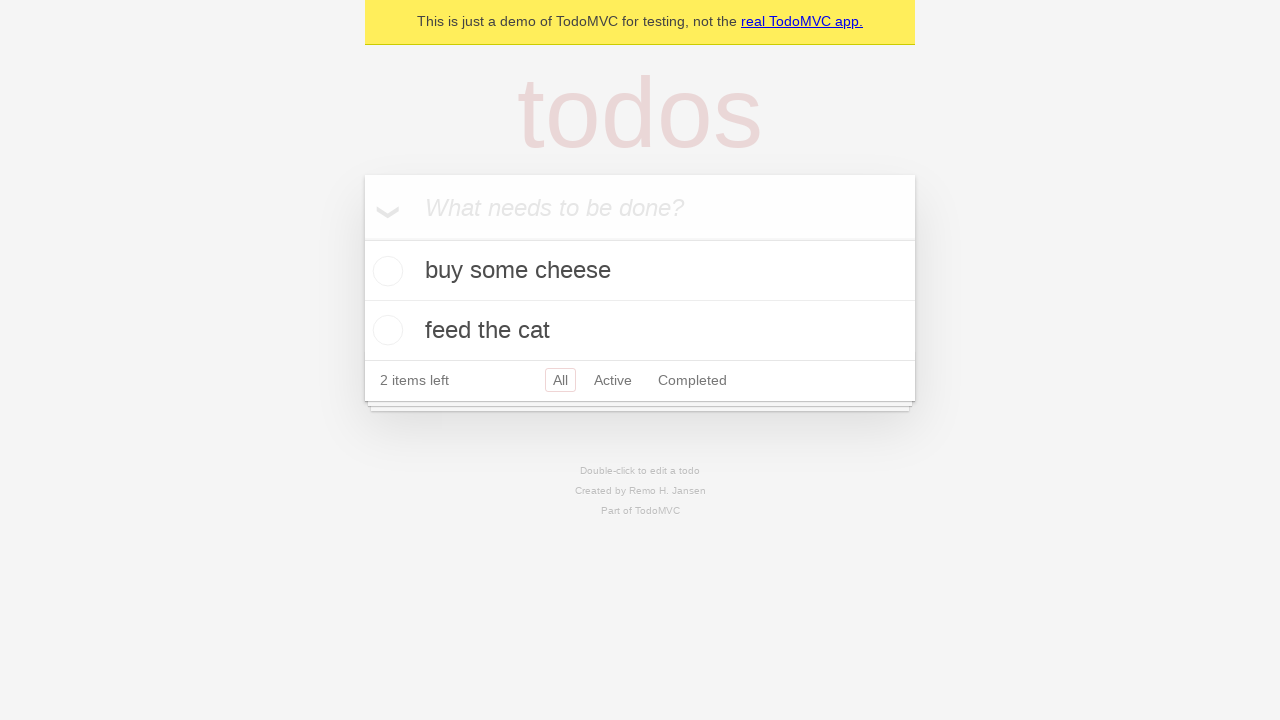

Waited for both todo items to appear in the list
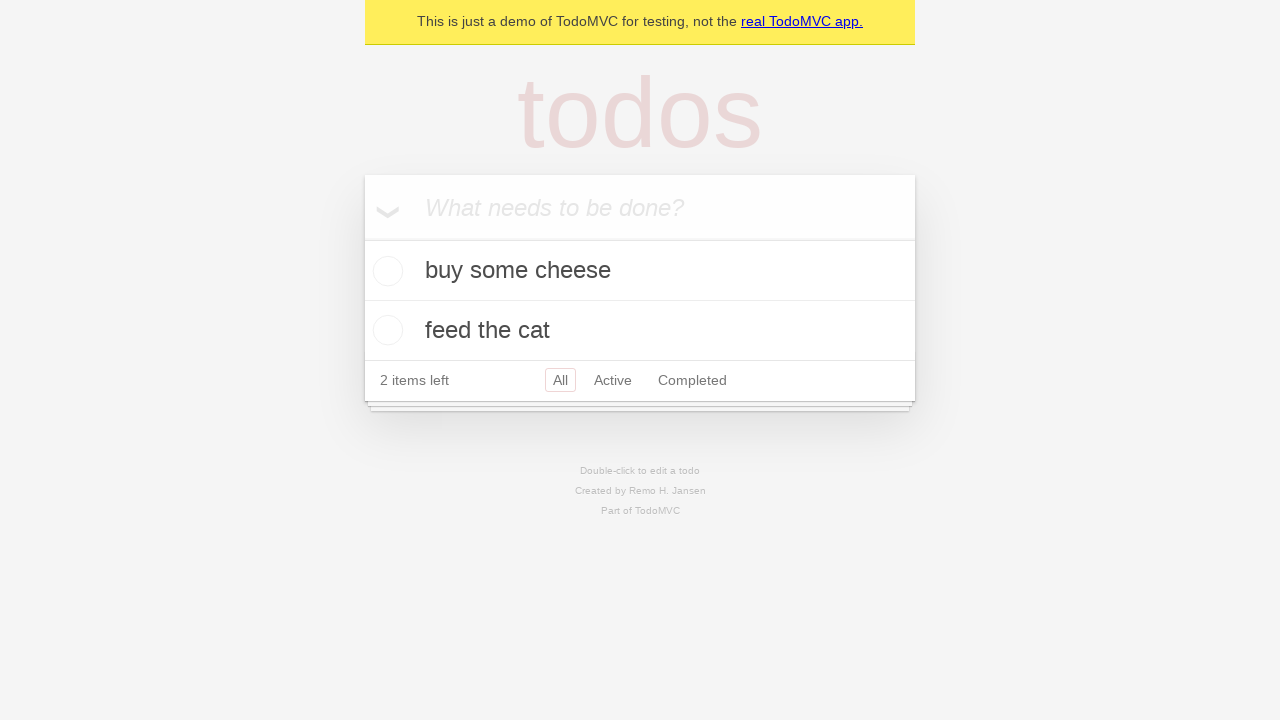

Checked the first todo item as completed at (385, 271) on .todo-list li >> nth=0 >> .toggle
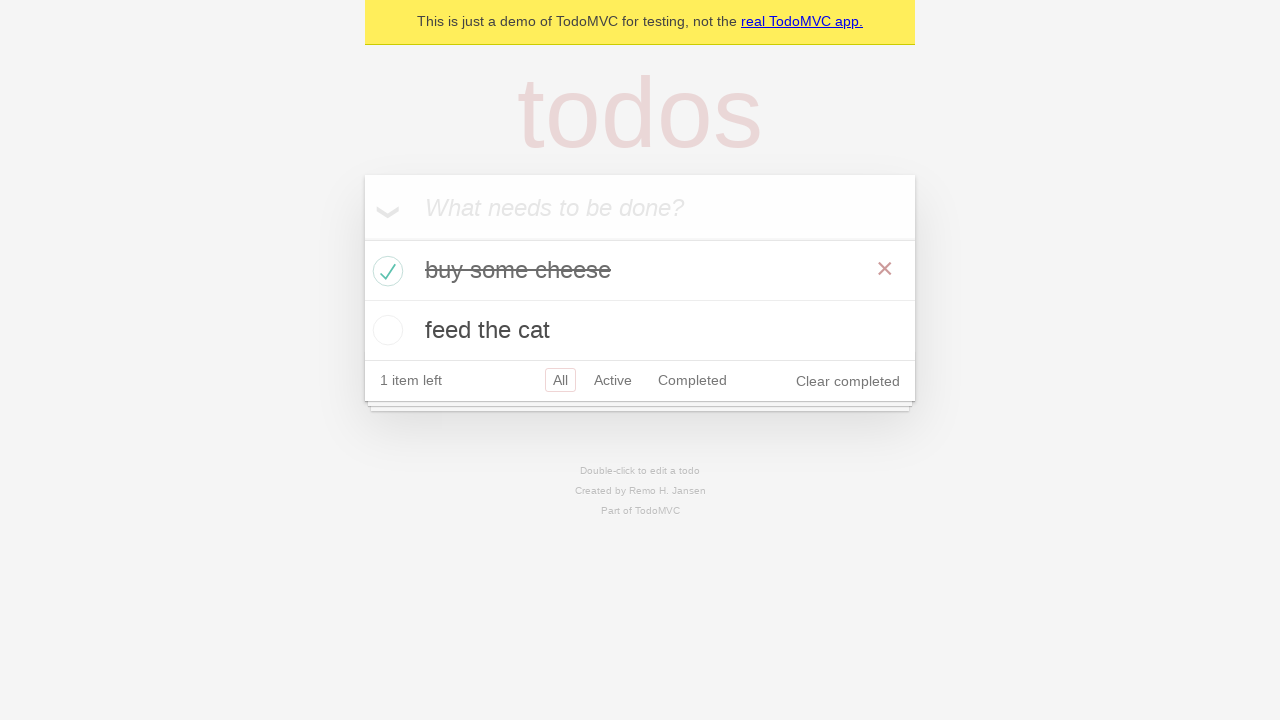

Reloaded the page to test data persistence
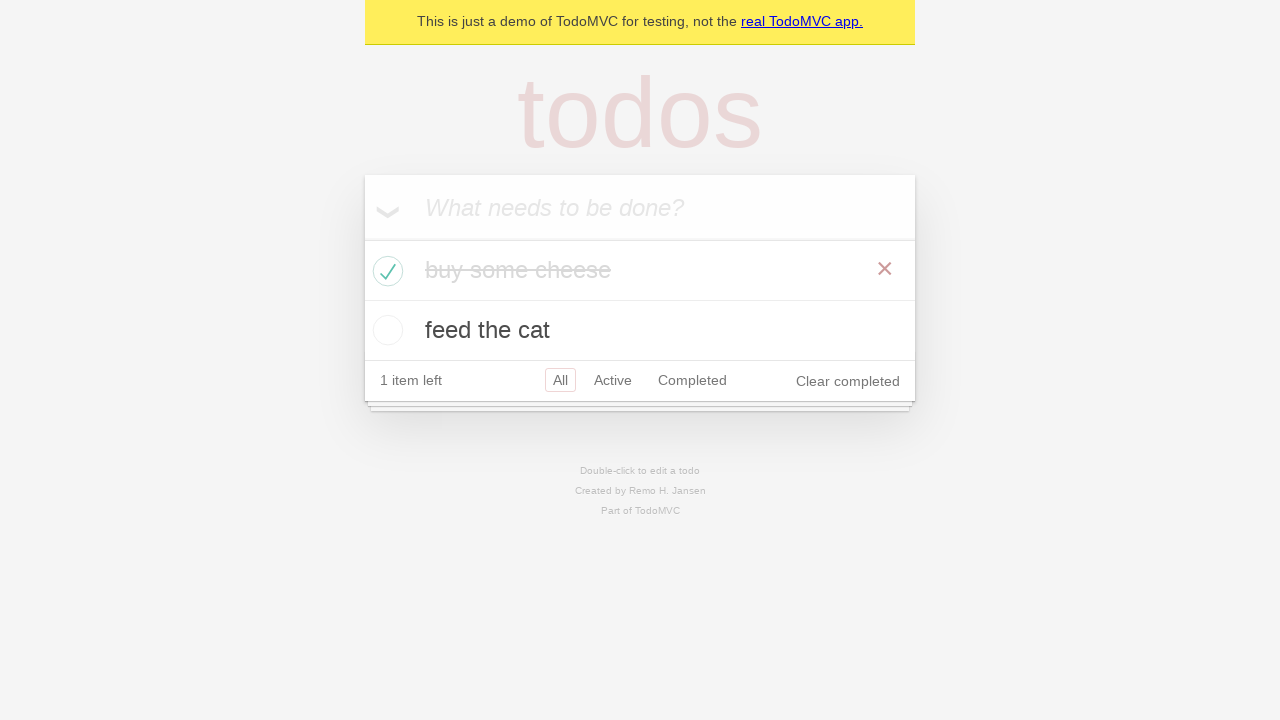

Waited for todo items to load after page reload
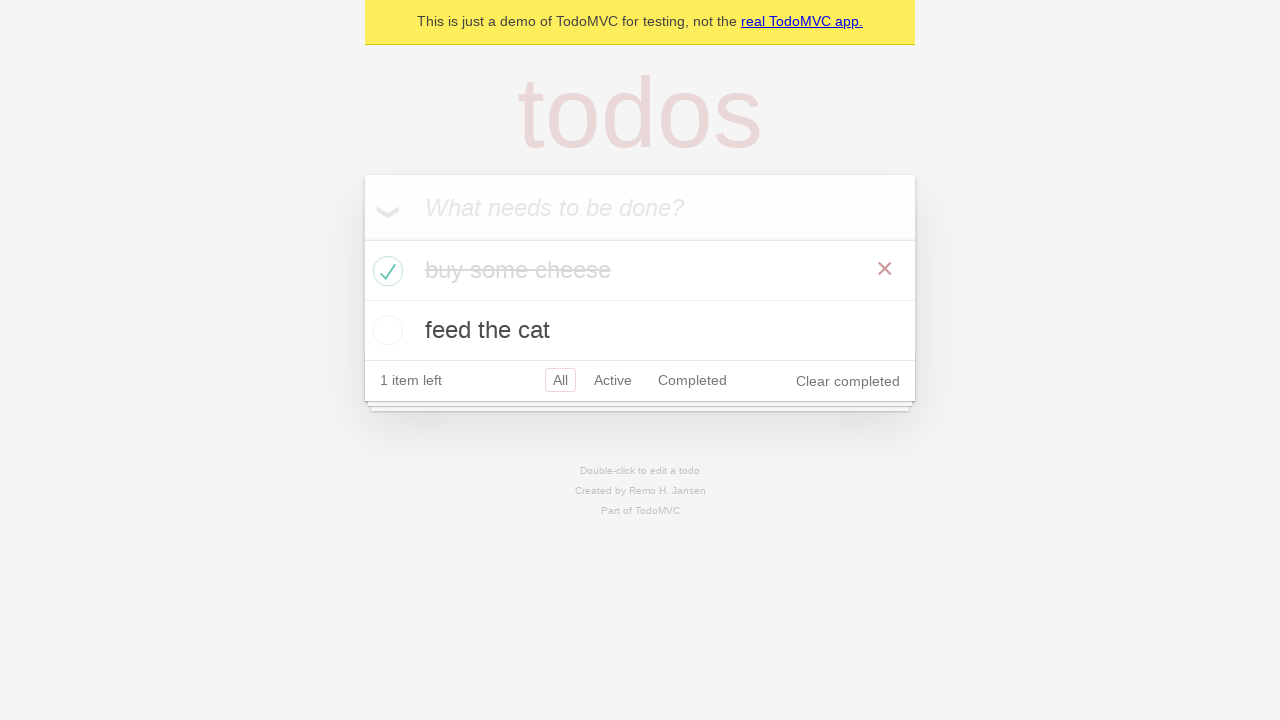

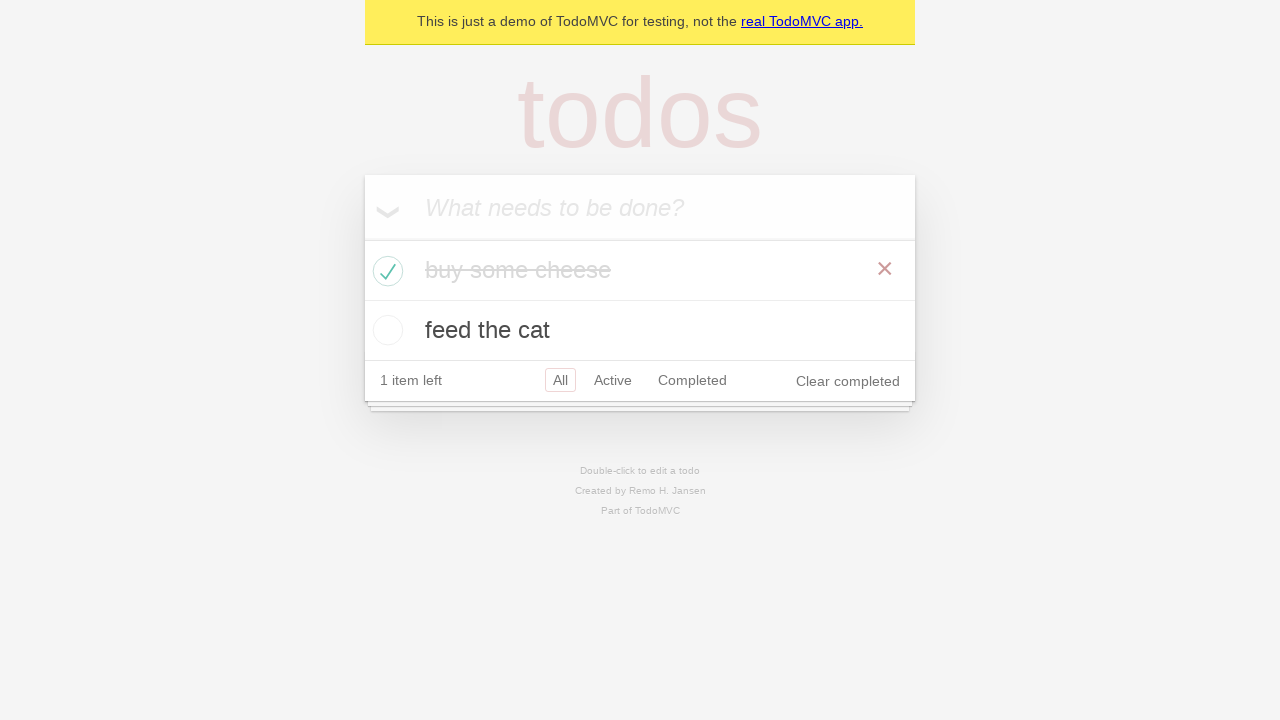